Tests click and hold mouse action functionality by clicking on Mouse Actions menu, navigating to Click & Hold section, and performing click-and-hold action on a circle element

Starting URL: https://demoapps.qspiders.com/ui

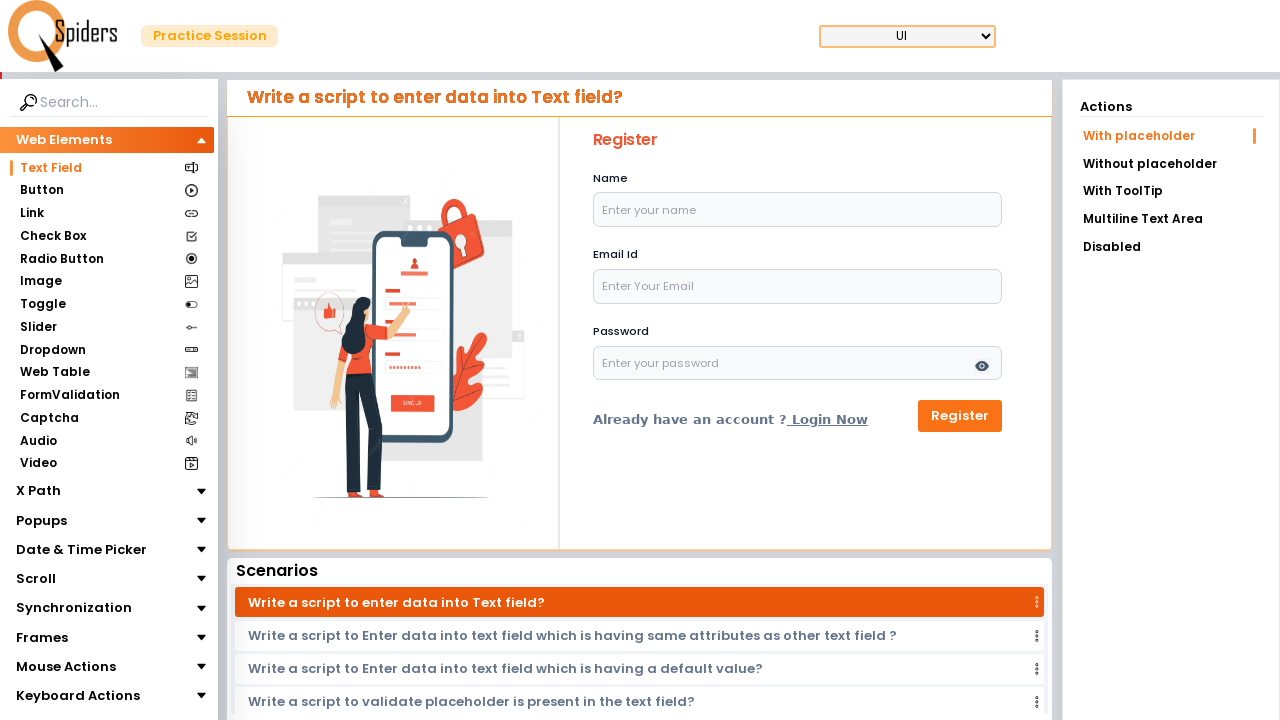

Clicked on Mouse Actions menu at (66, 667) on xpath=//section[text()='Mouse Actions']
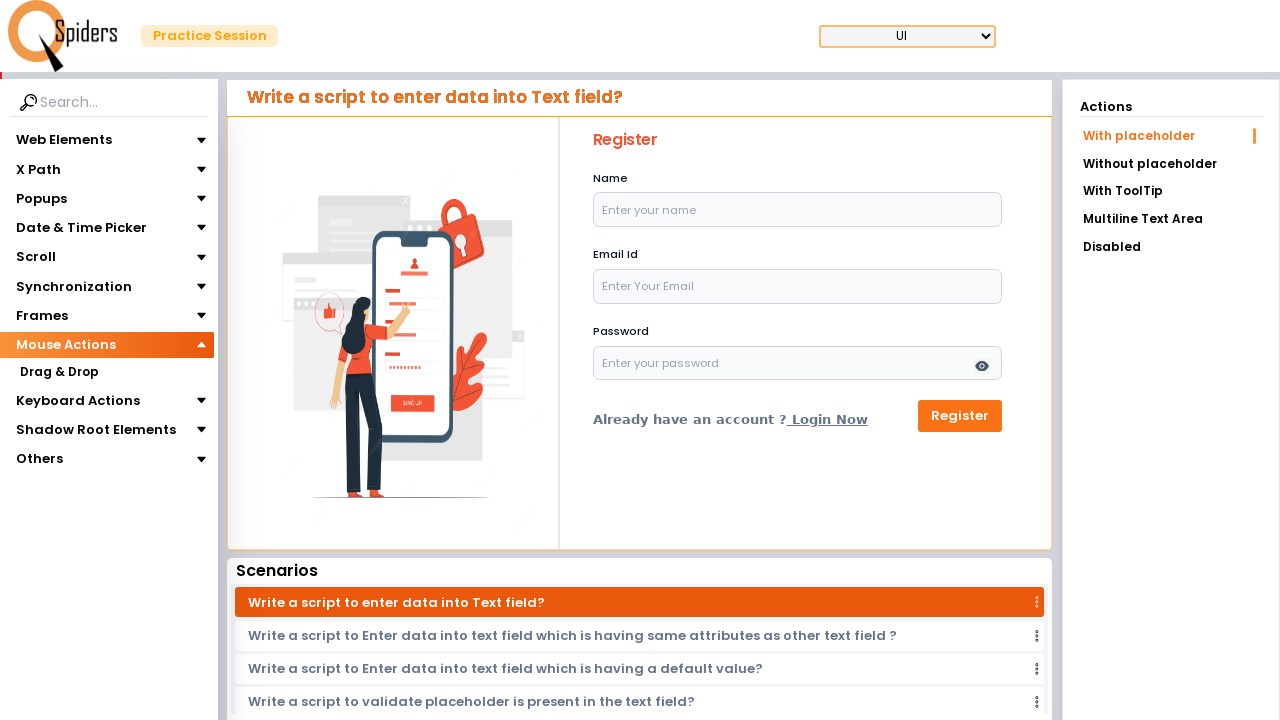

Navigated to Click & Hold section at (58, 418) on xpath=//section[text()='Click & Hold']
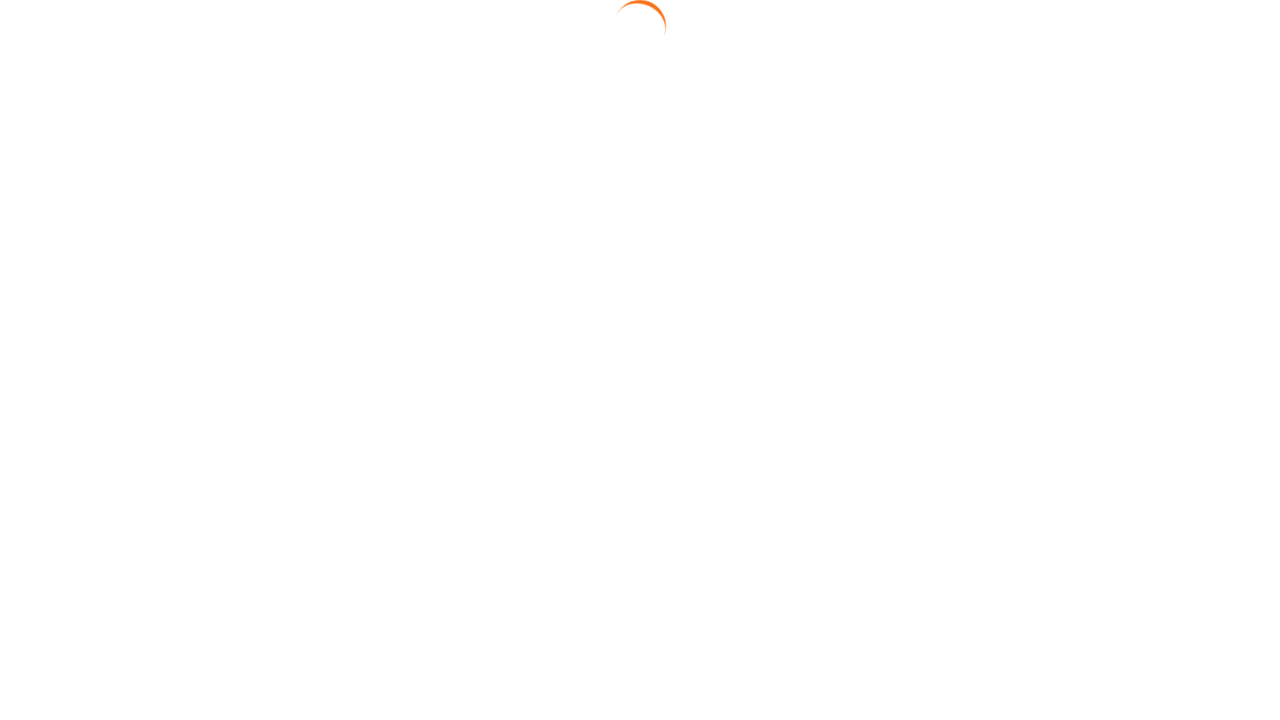

Located circle element
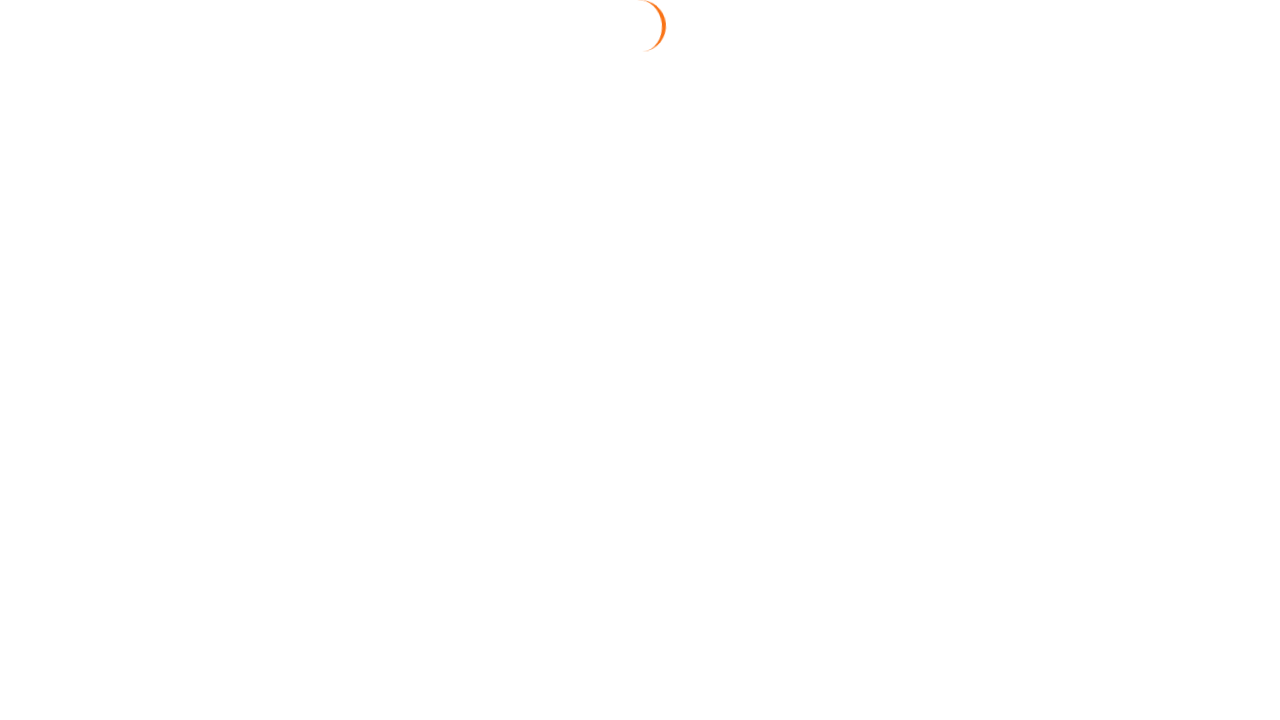

Hovered over circle element at (644, 323) on #circle
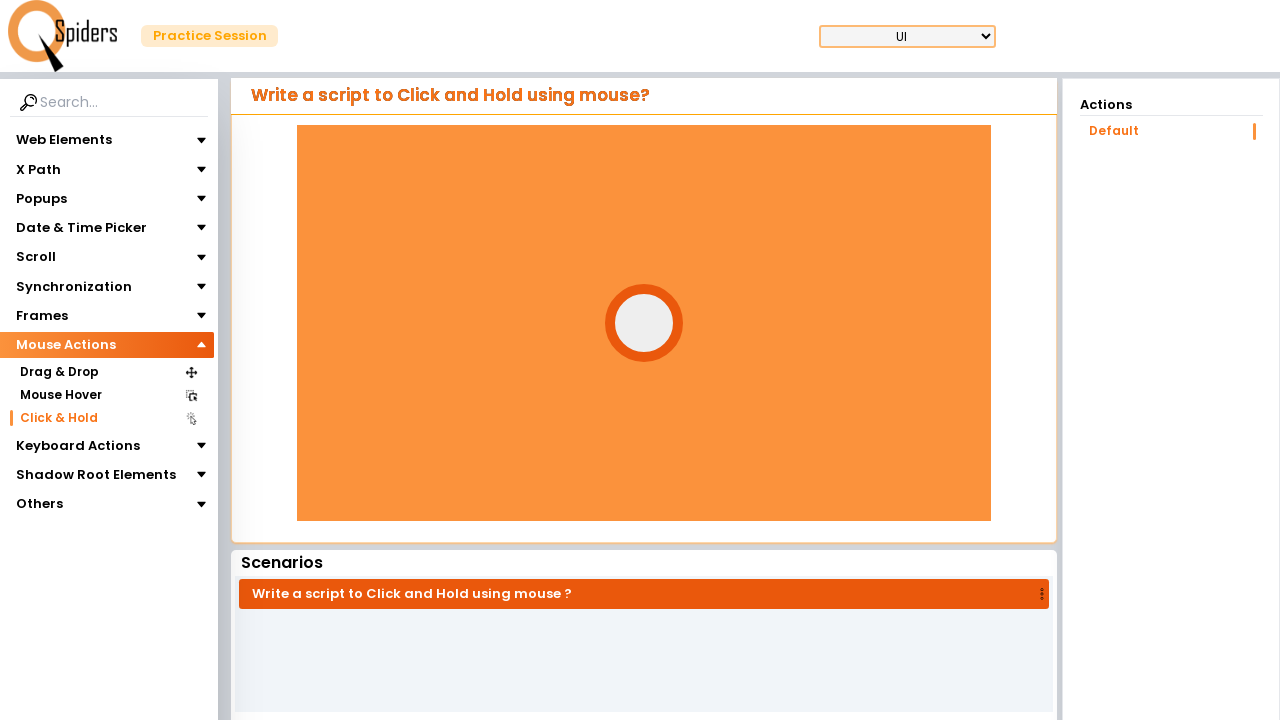

Pressed mouse button down on circle at (644, 323)
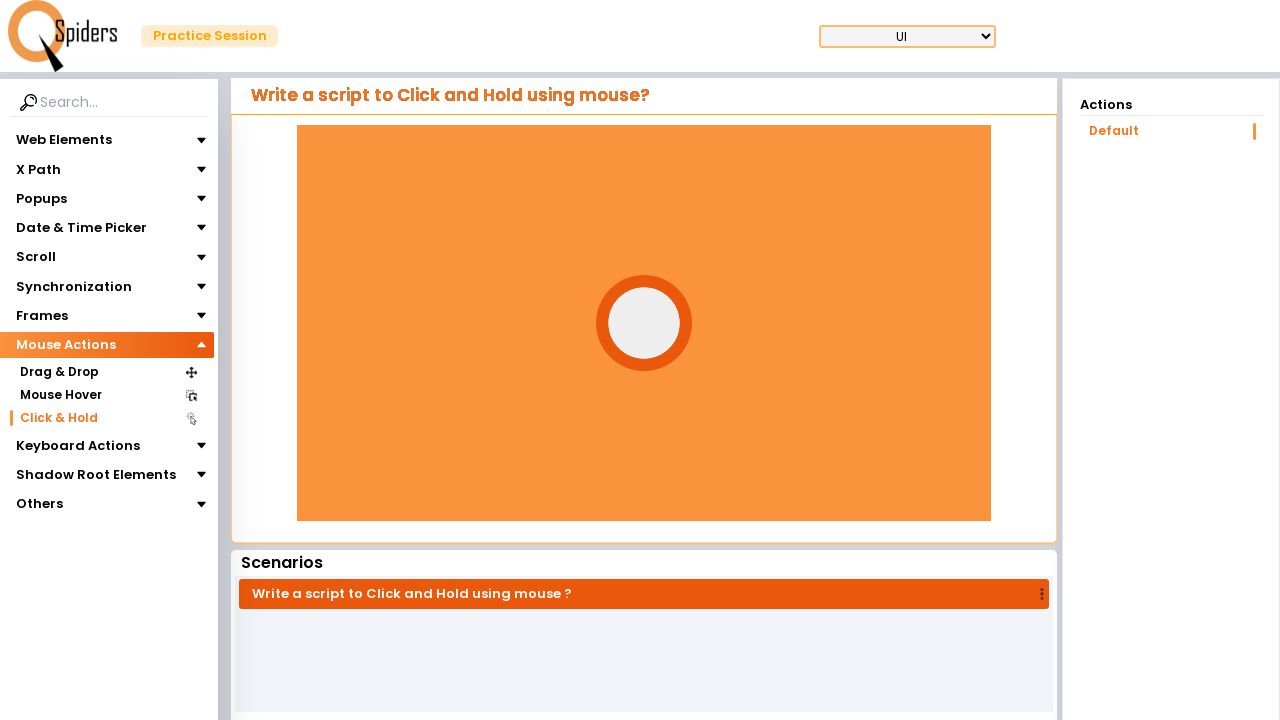

Held mouse button for 2 seconds
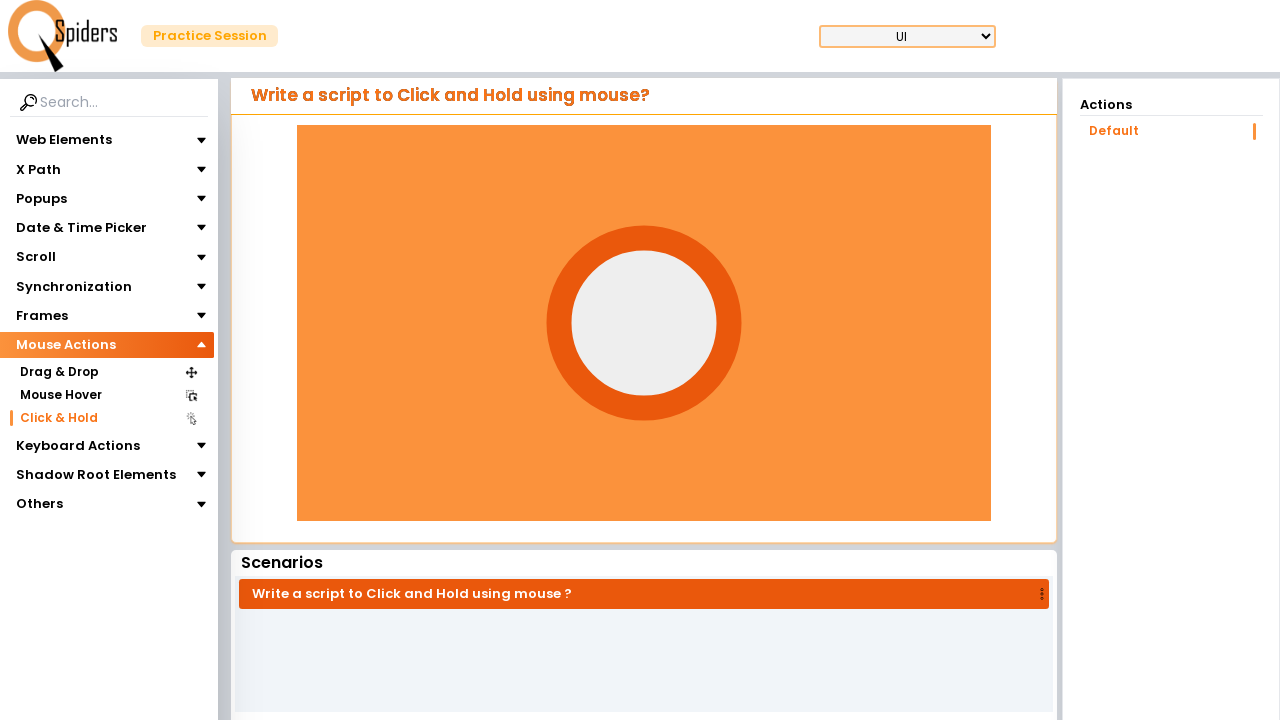

Released mouse button at (644, 323)
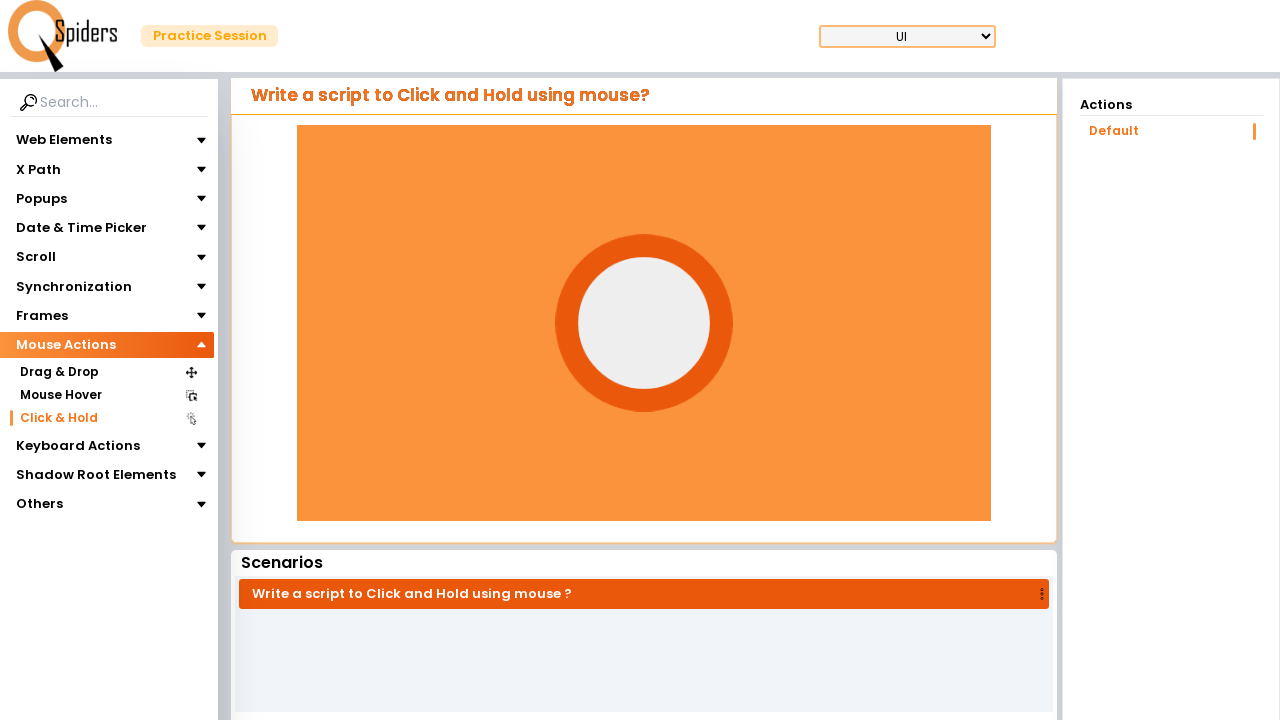

Waited 1 second after releasing mouse button
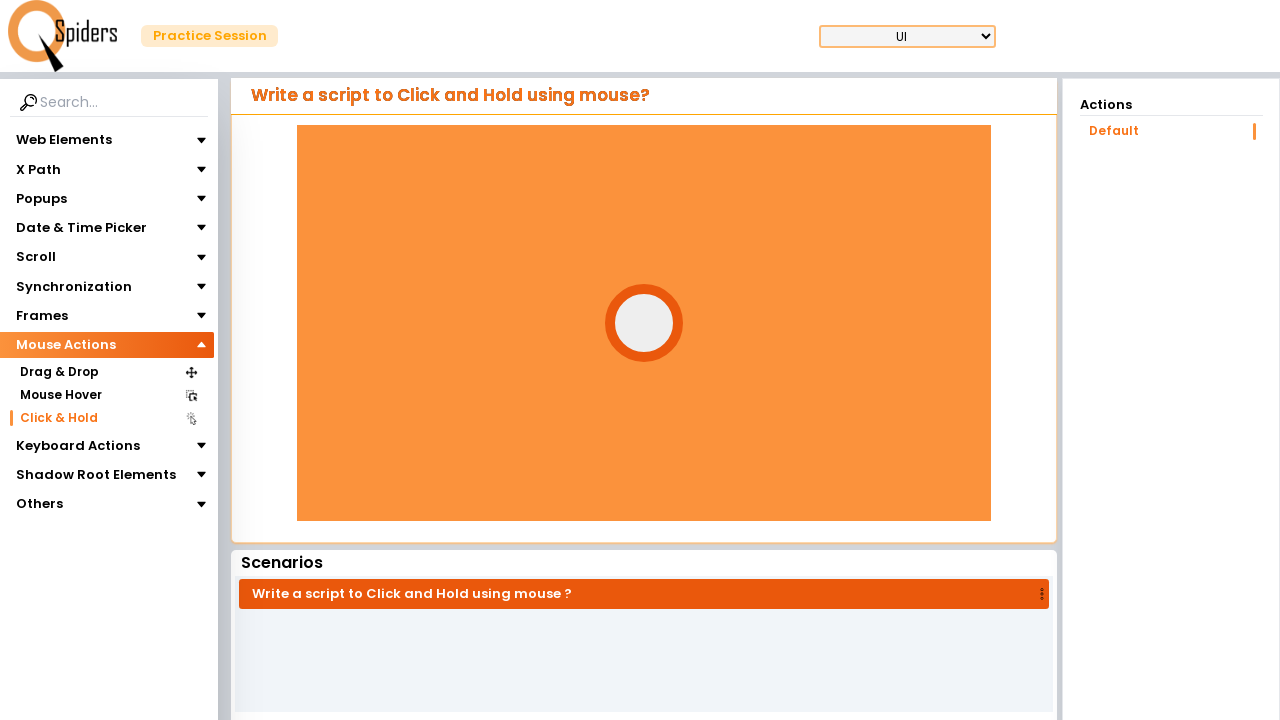

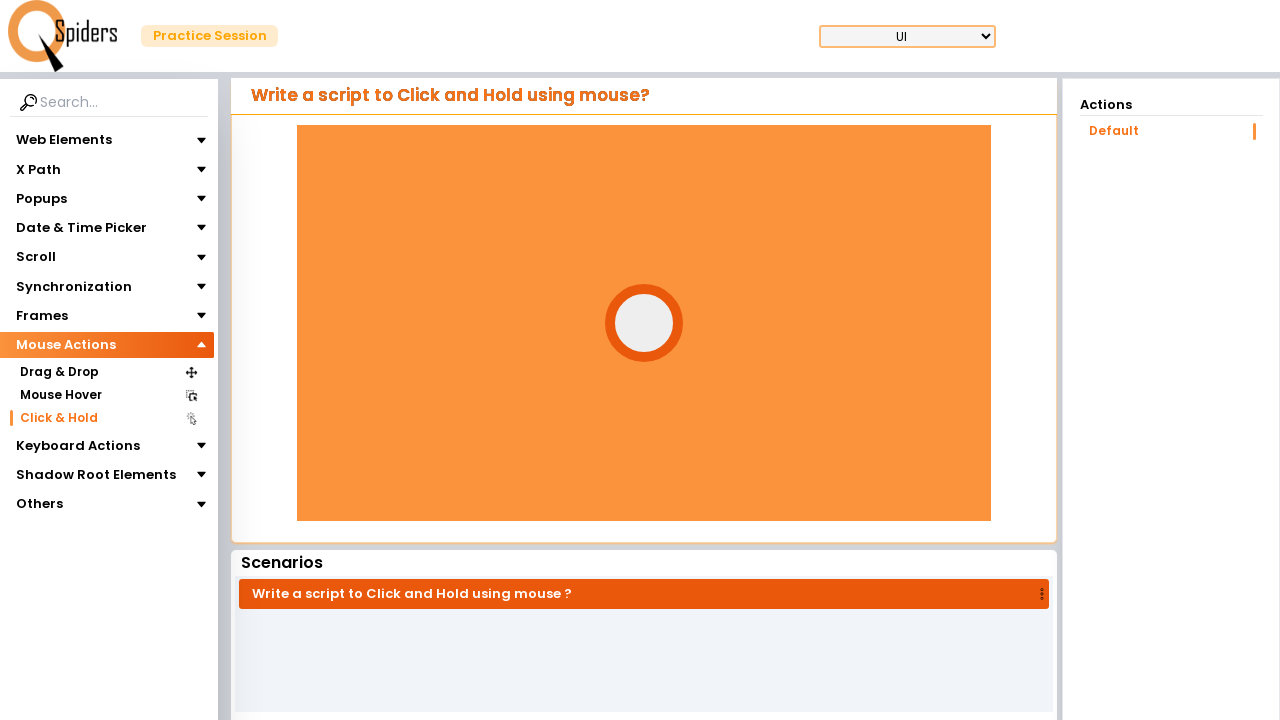